Tests DuckDuckGo search with multiple queries - performs initial search, clears the field, and searches again.

Starting URL: https://duckduckgo.com/

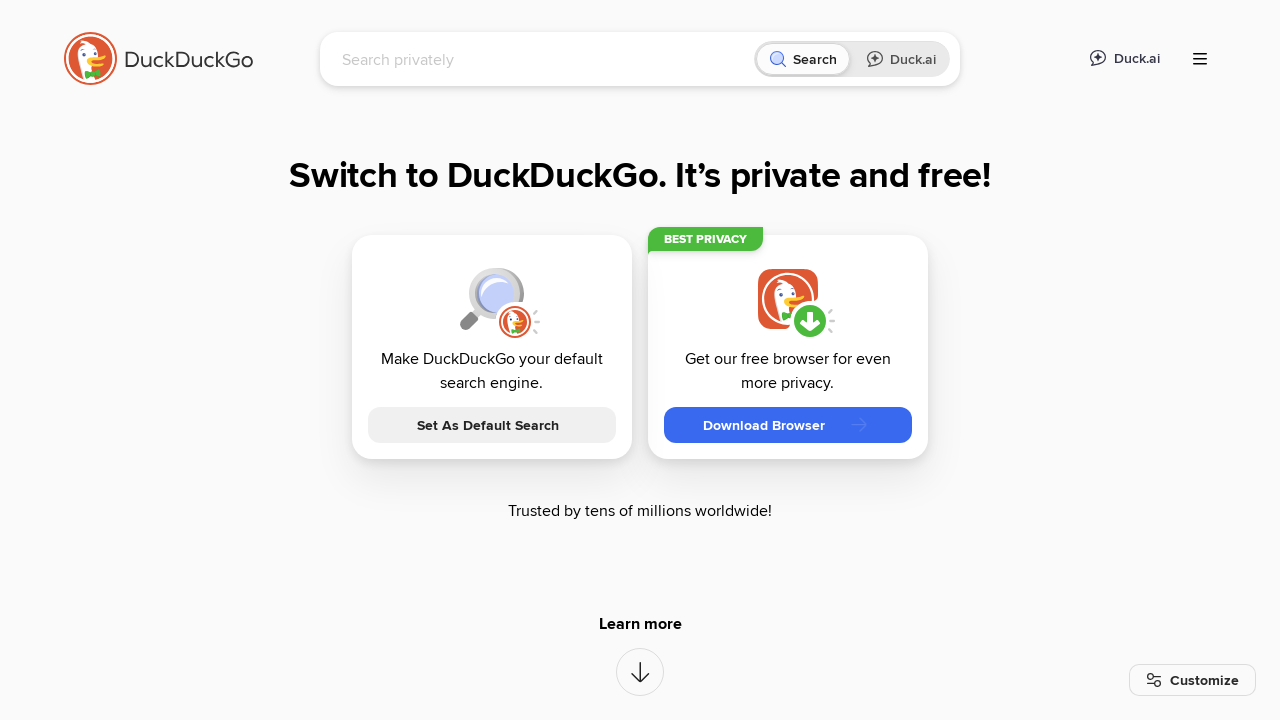

Filled search field with 'Selenium java examples' on input[name='q']
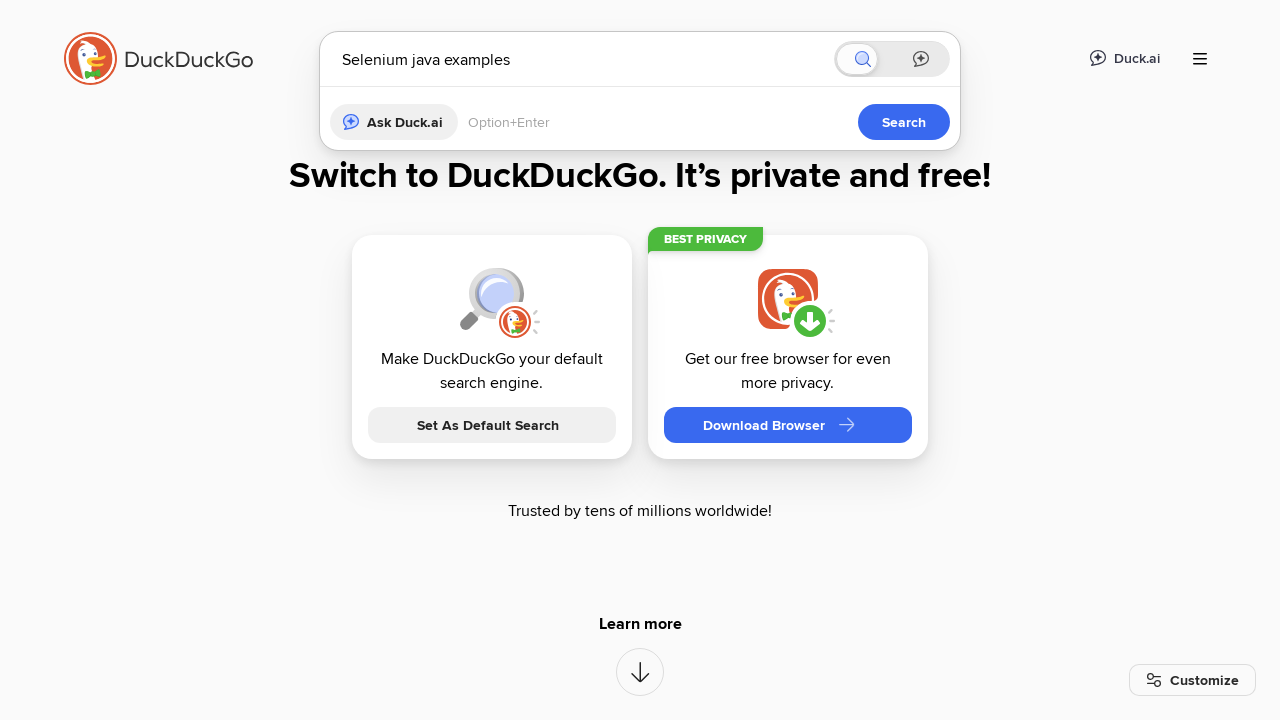

Pressed Enter to search for 'Selenium java examples' on input[name='q']
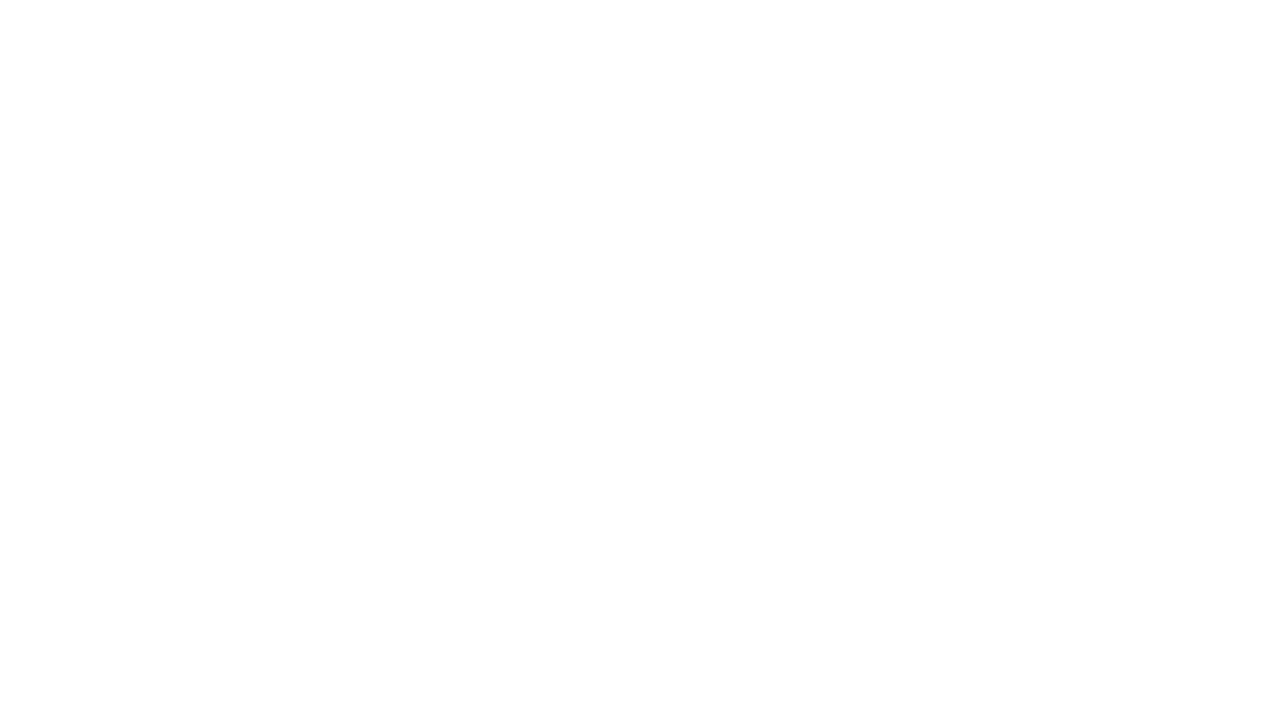

Waited for network idle after first search
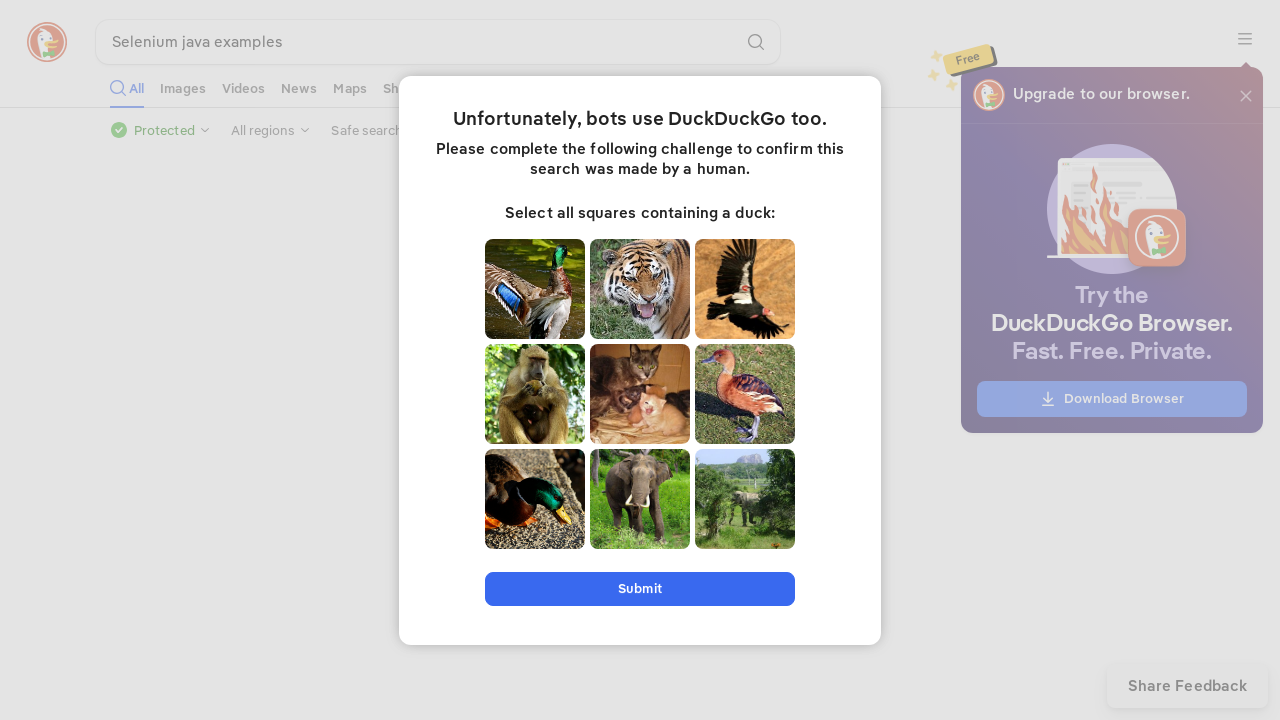

Cleared search field on input[name='q']
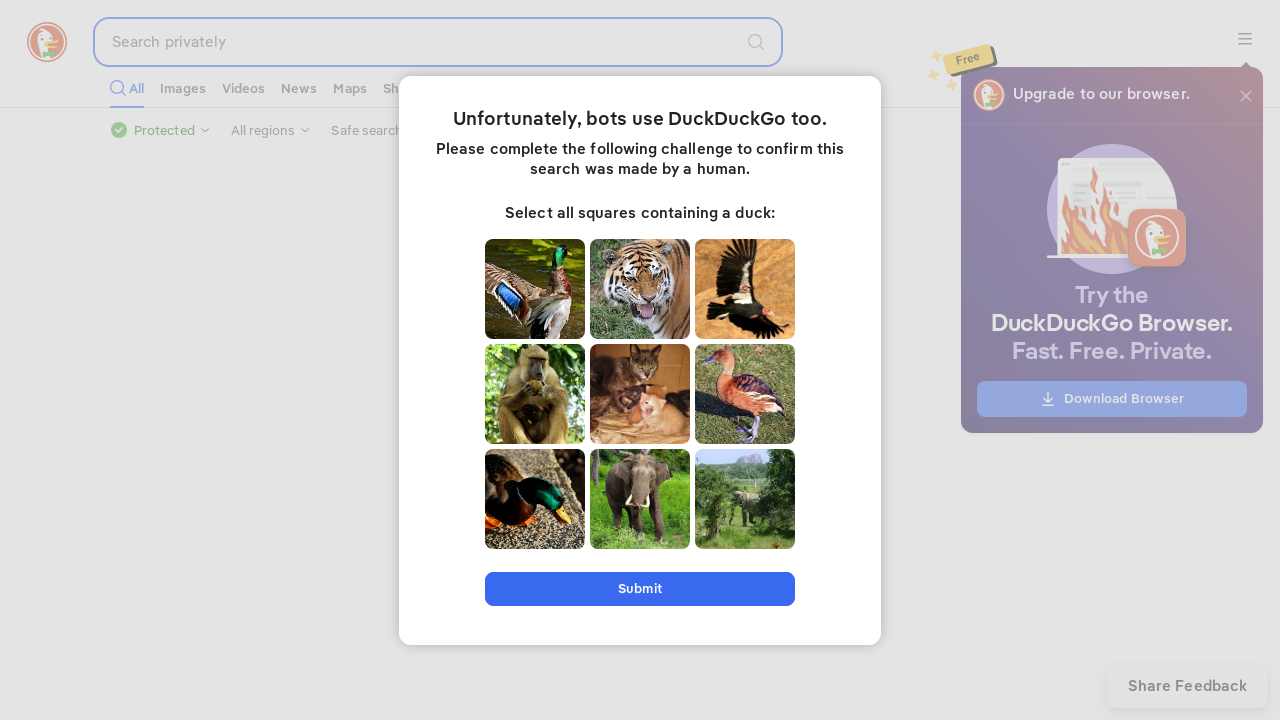

Filled search field with 'JUnit 5' on input[name='q']
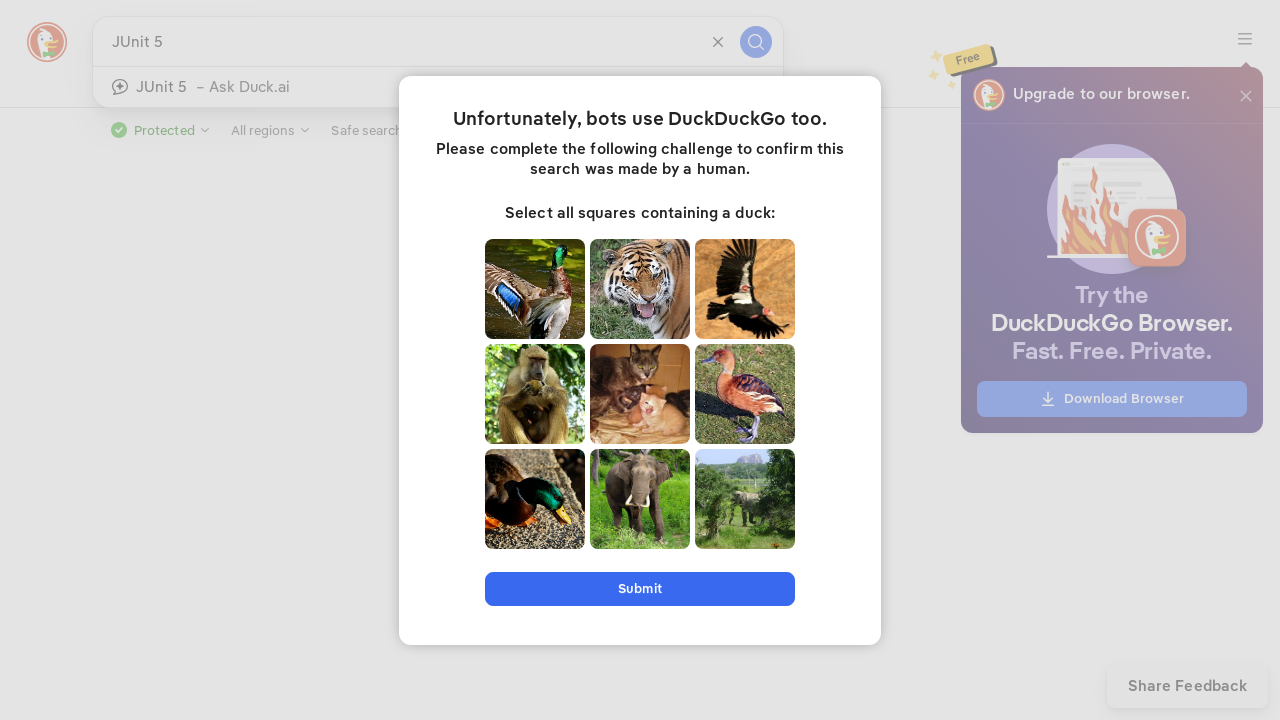

Pressed Enter to search for 'JUnit 5' on input[name='q']
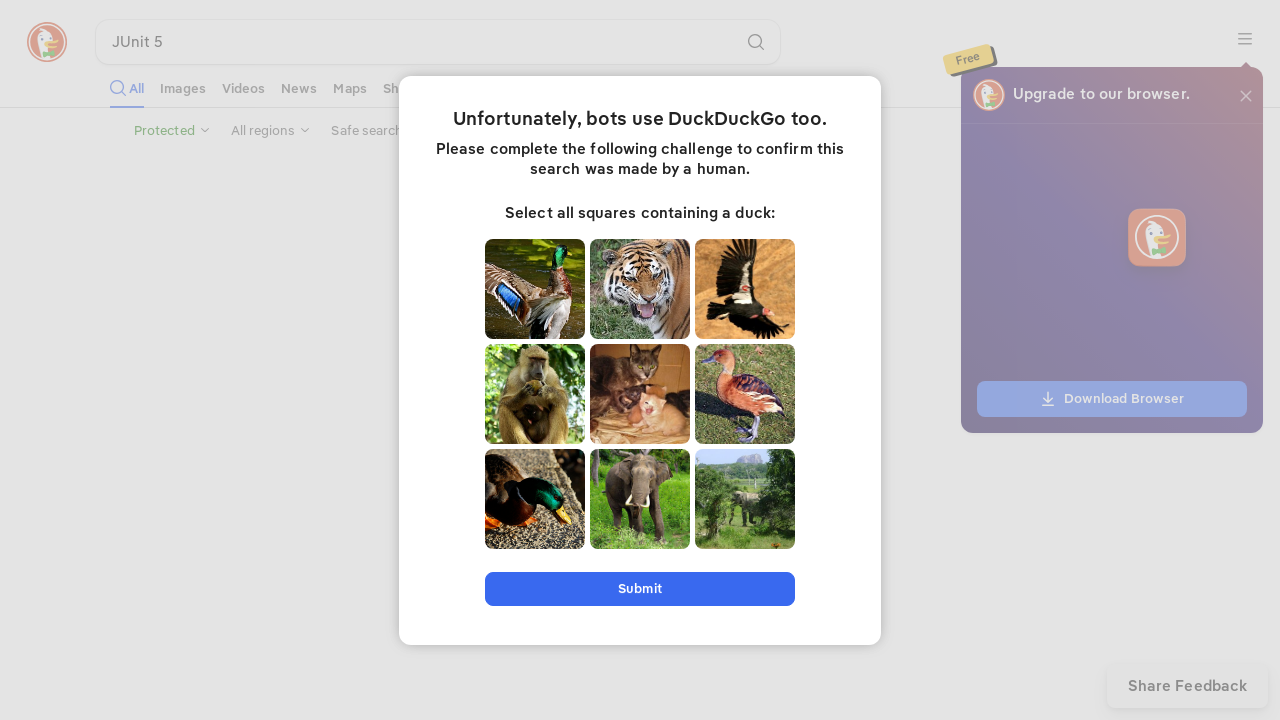

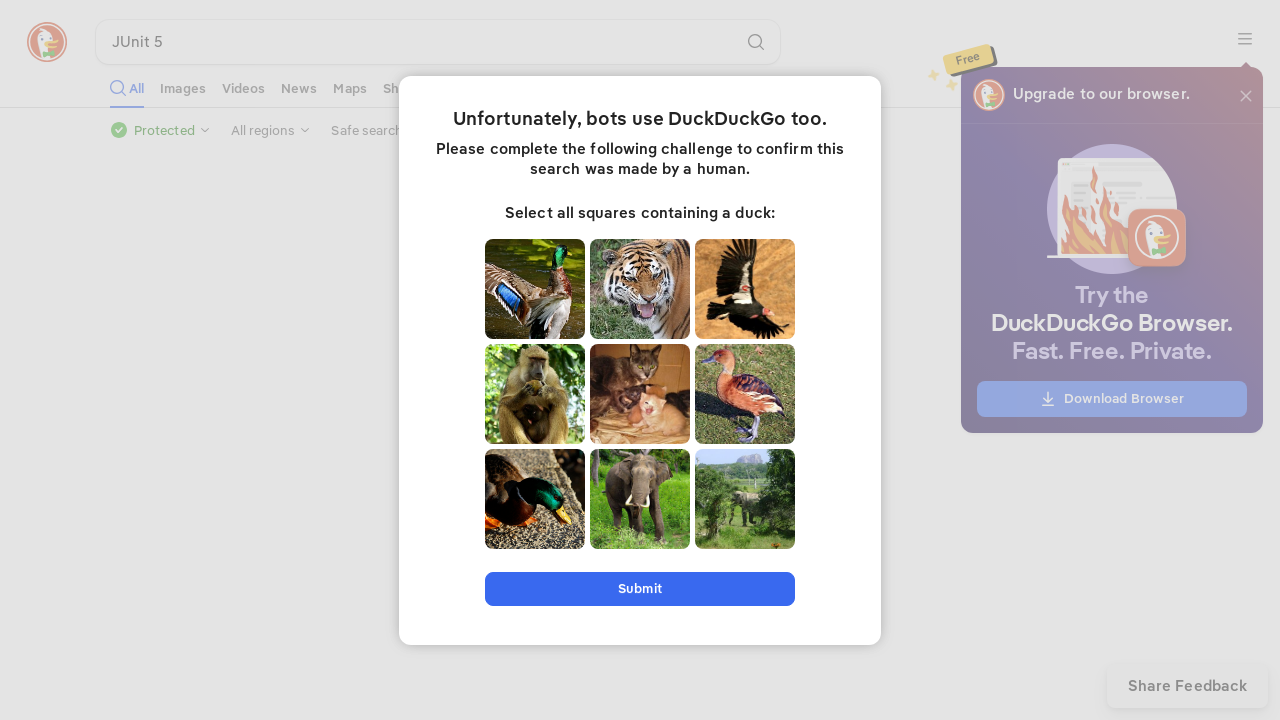